Tests Shadow DOM interaction by accessing a shadow root element and retrieving text from an element within the shadow DOM

Starting URL: https://dev.automationtesting.in/shadow-dom

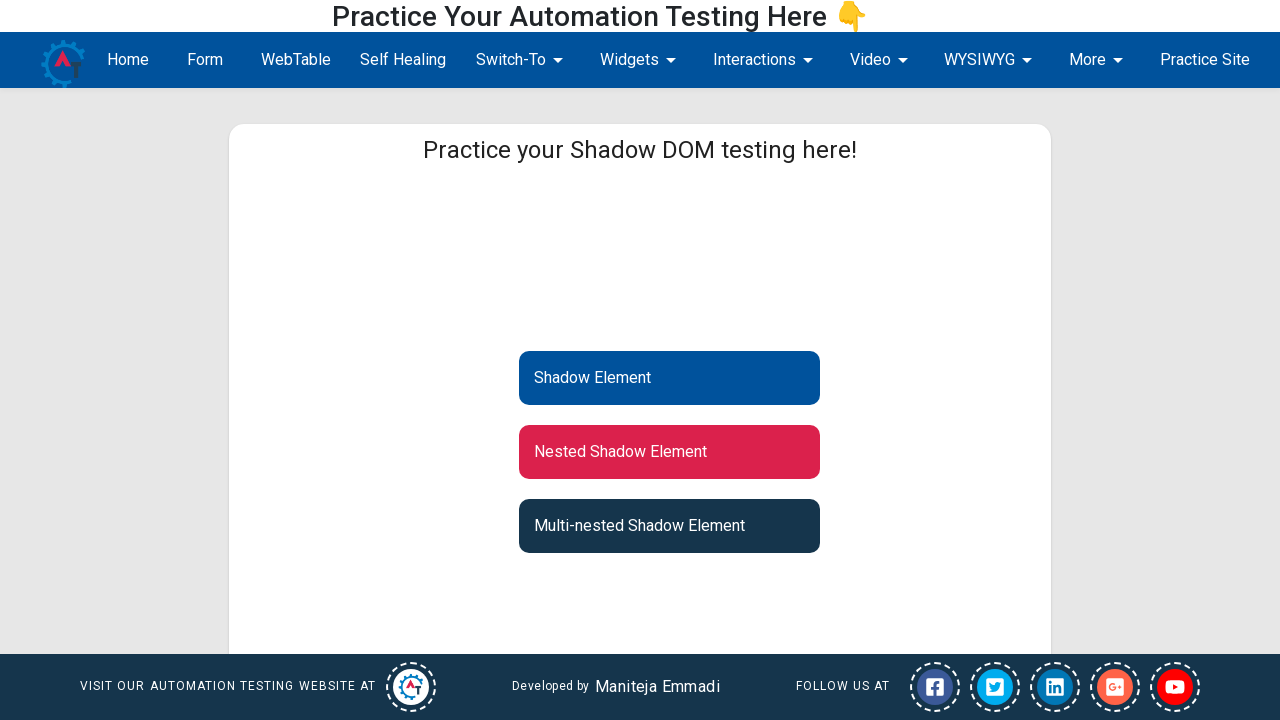

Navigated to Shadow DOM test page
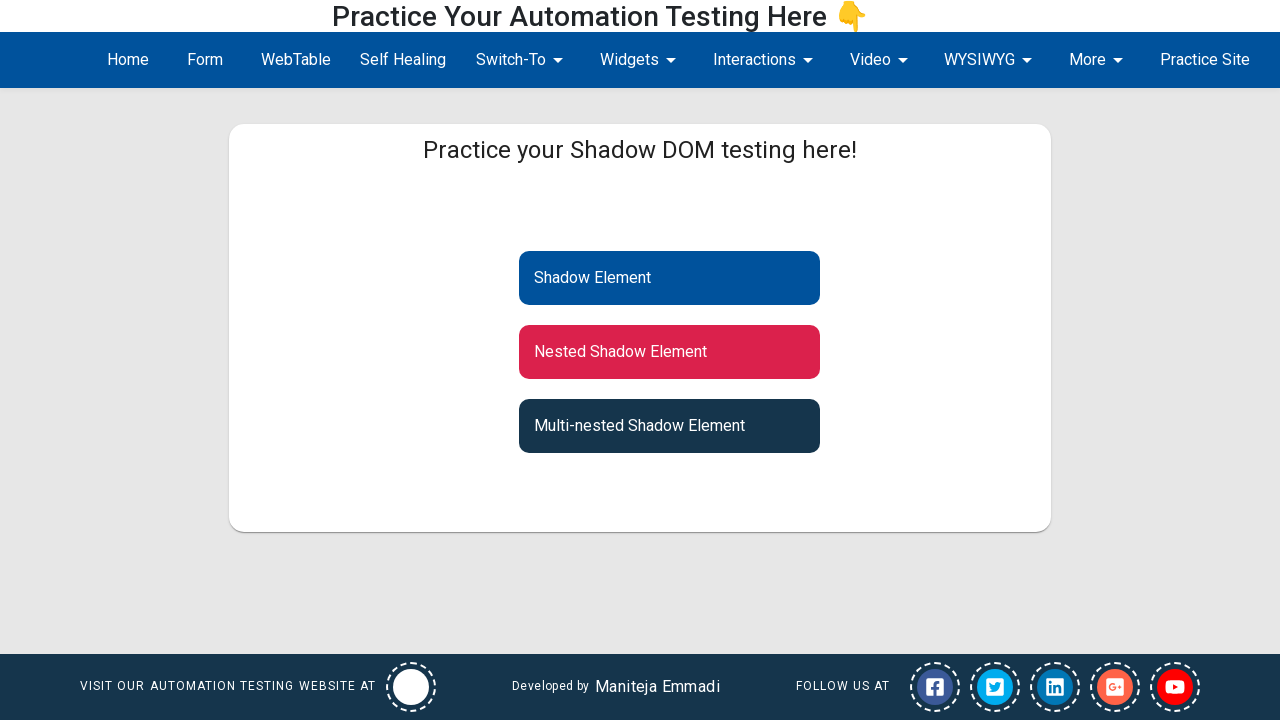

Located shadow host element (div#shadow-root)
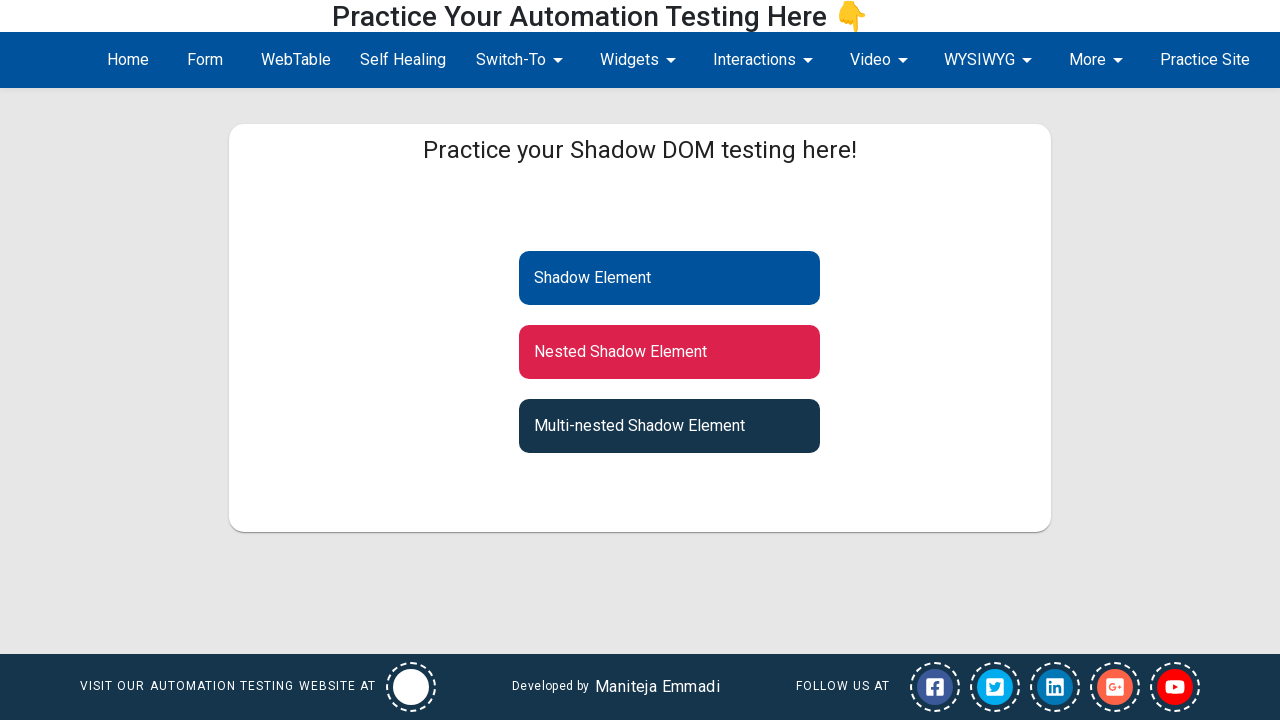

Located shadow element within shadow DOM (span#shadow-element)
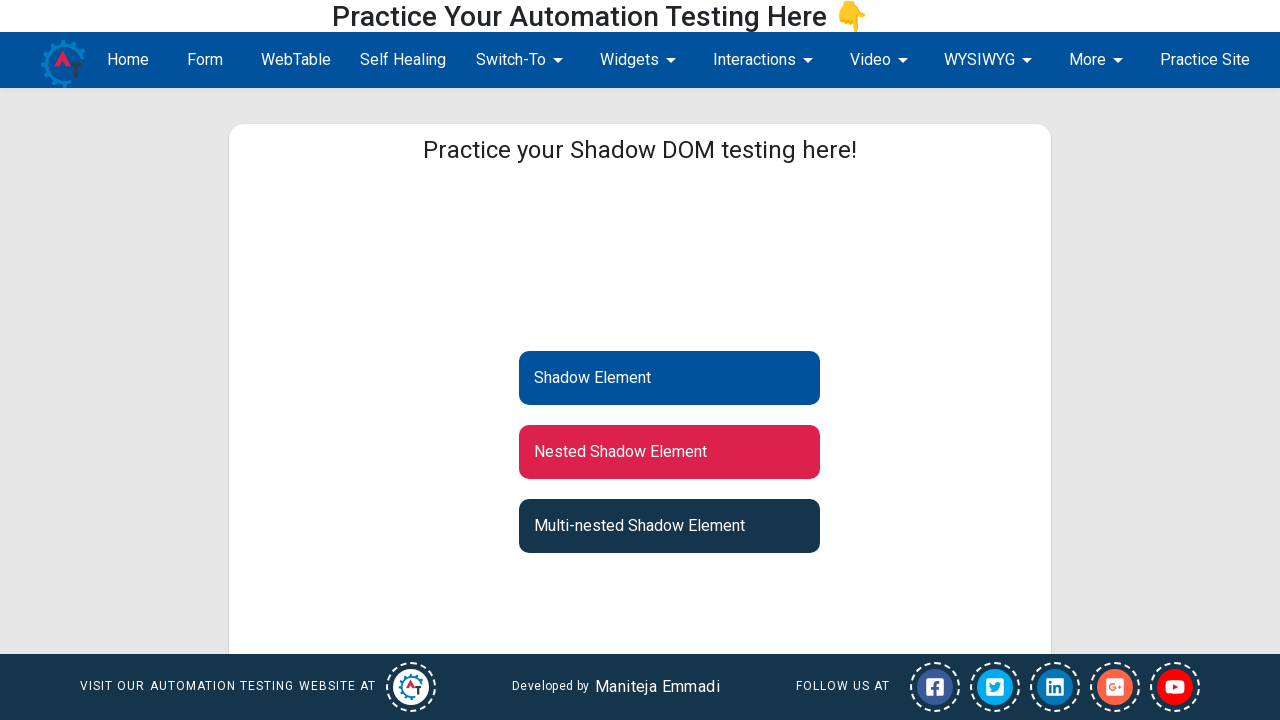

Retrieved text from shadow element: 'Shadow Element'
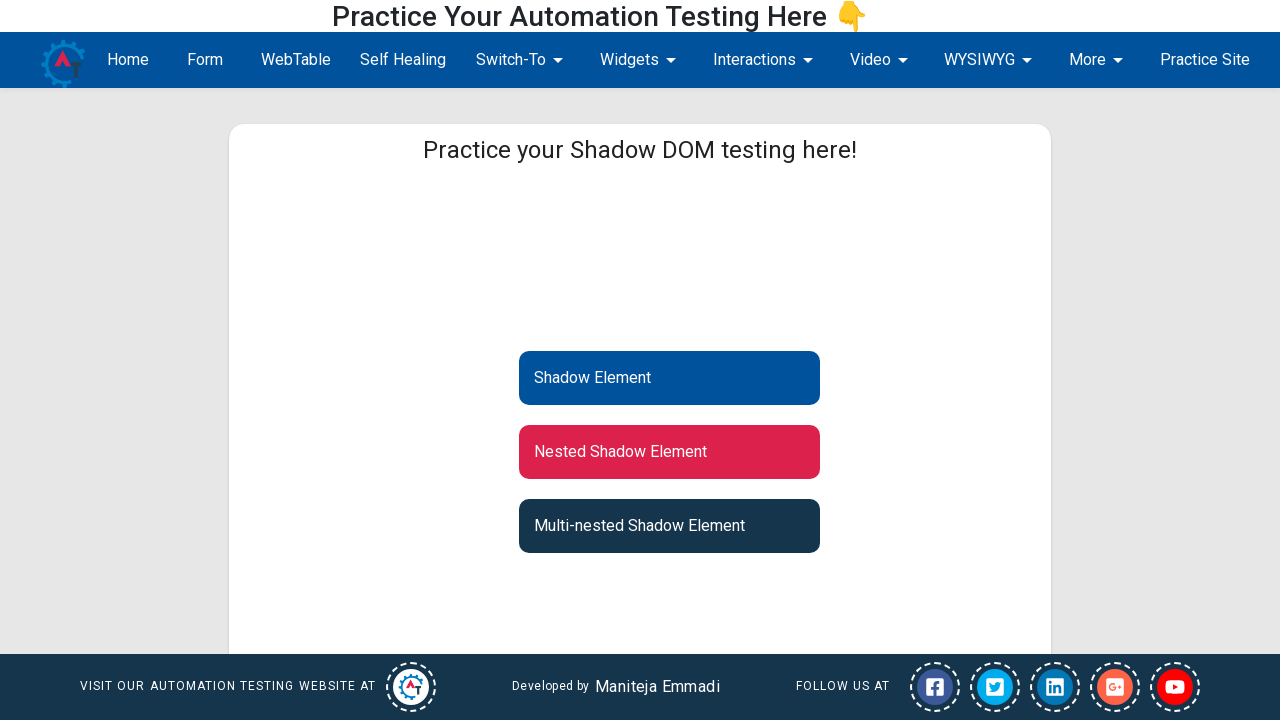

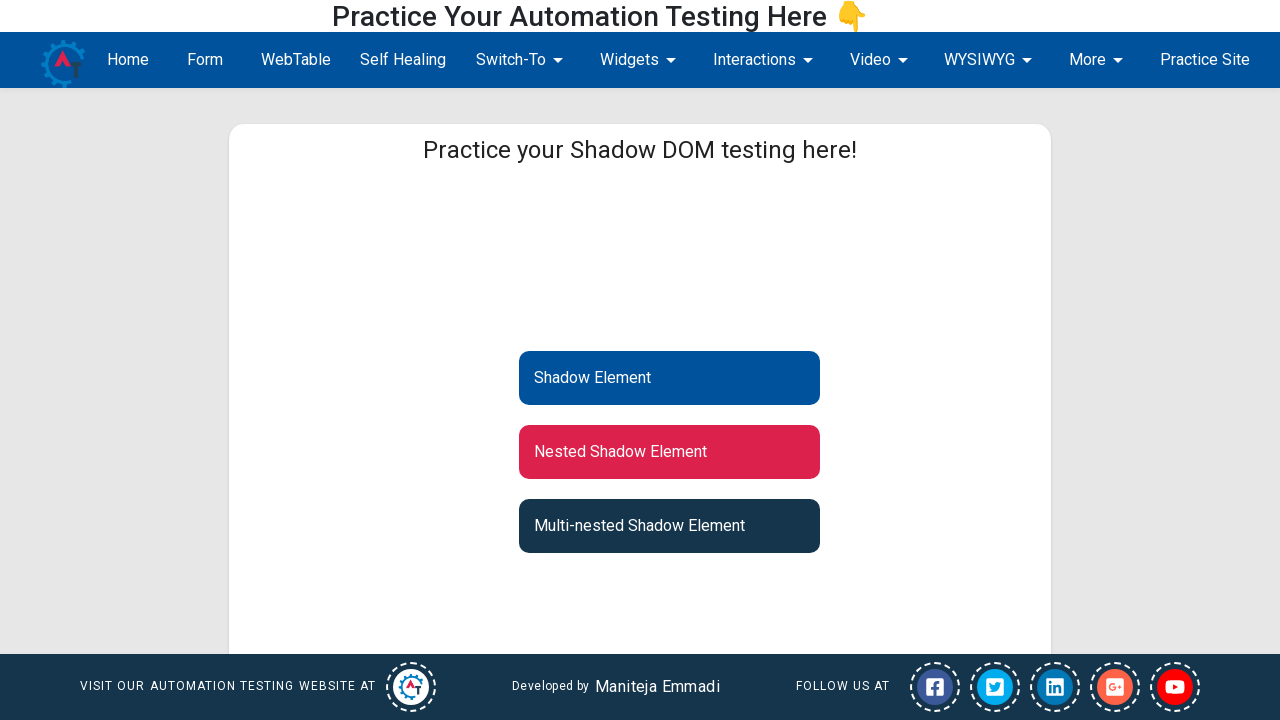